Selects 'Yellow' option from a dropdown menu

Starting URL: https://demoqa.com/select-menu

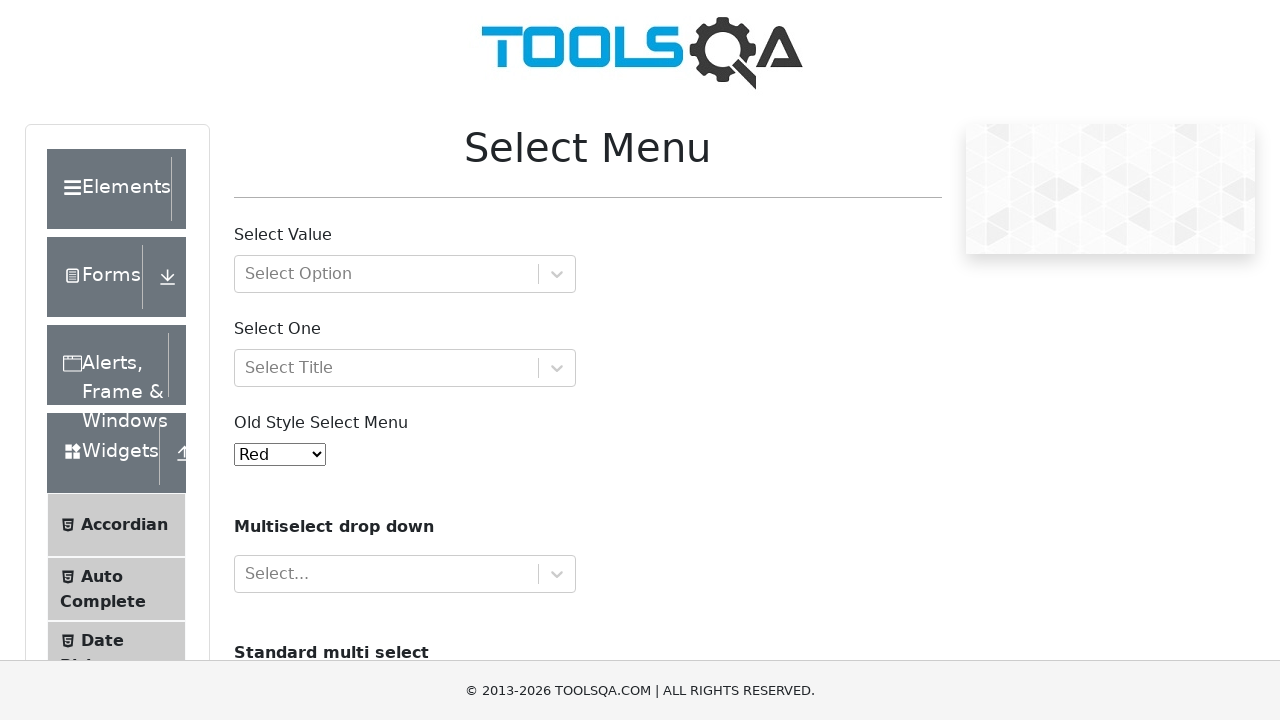

Navigated to dropdown menu demo page
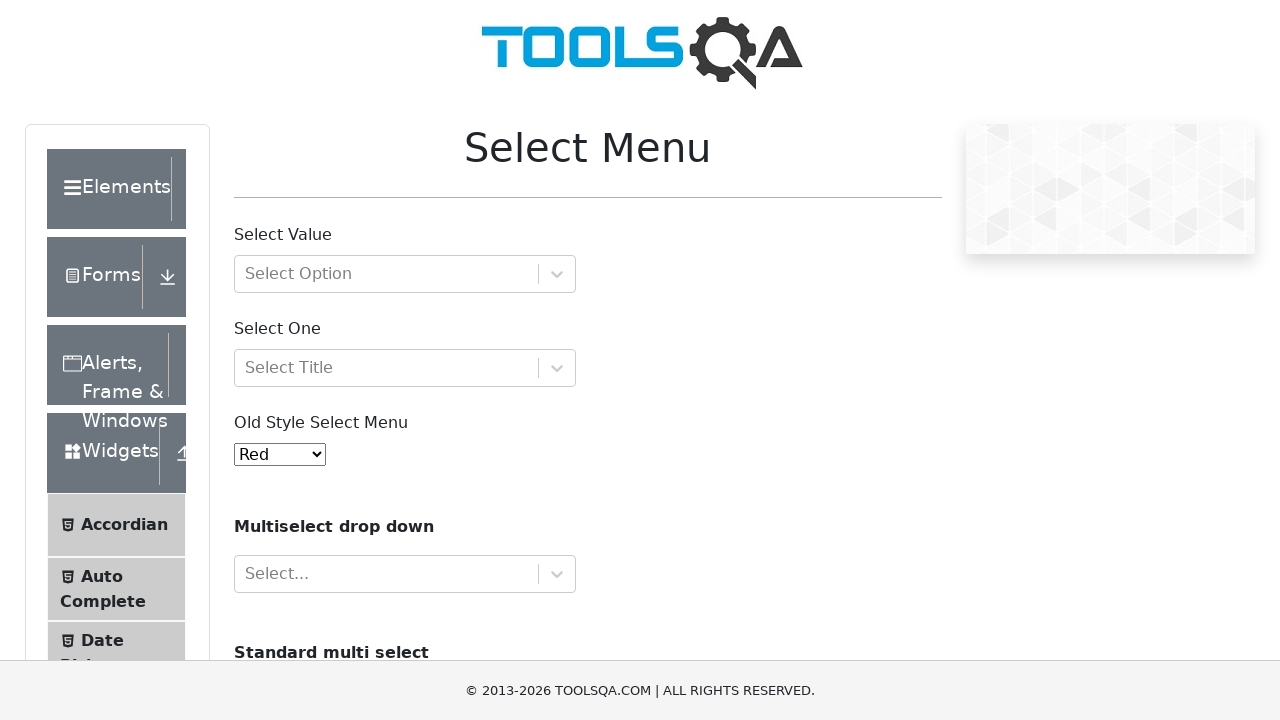

Selected 'Yellow' option from dropdown menu on #oldSelectMenu
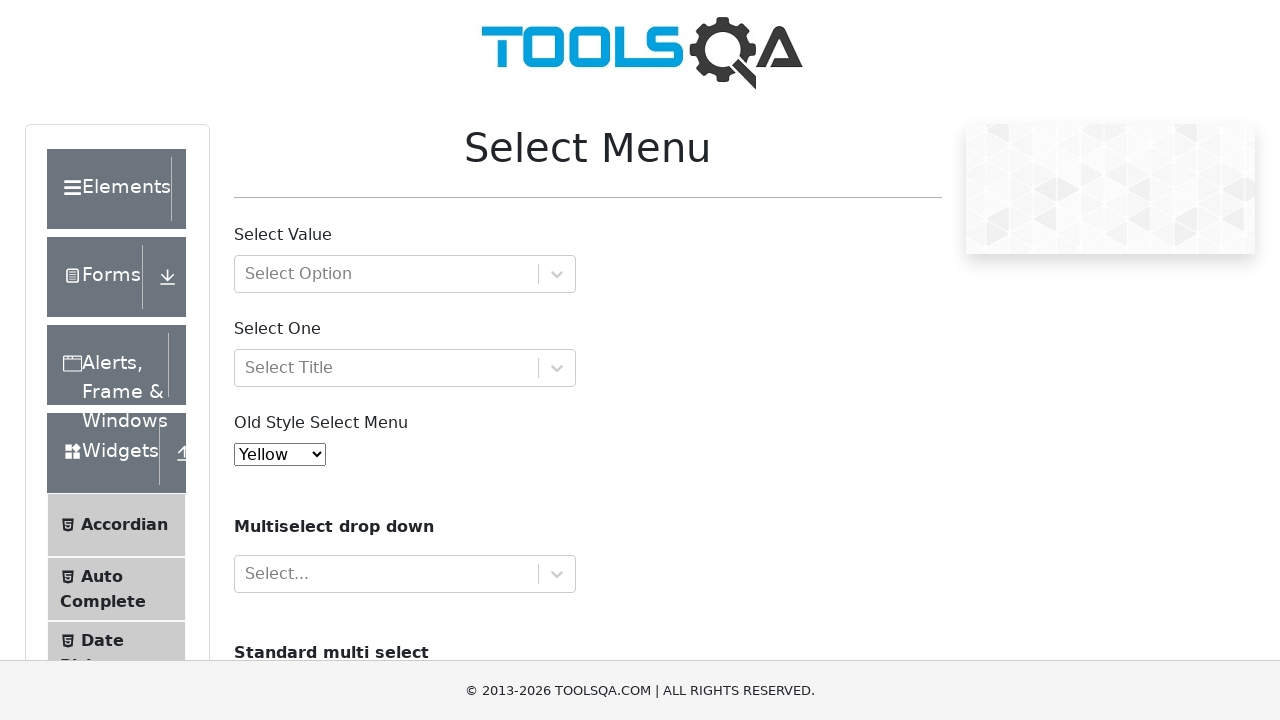

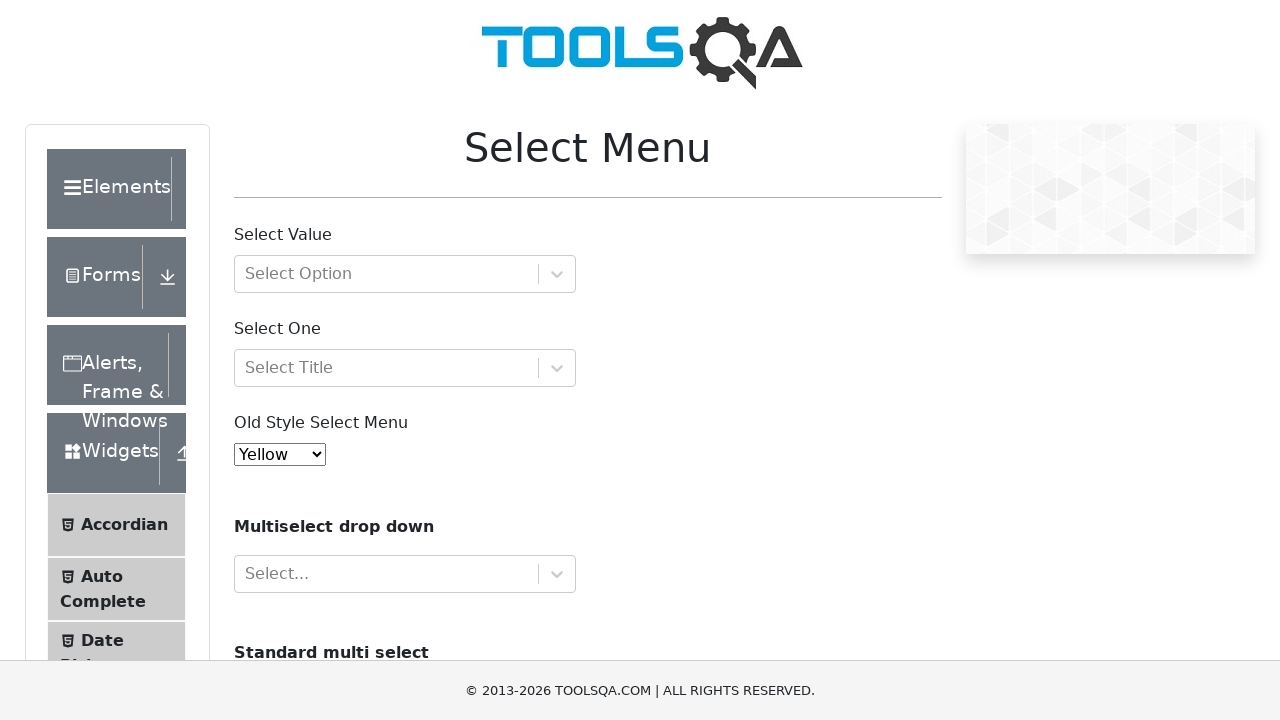